Tests multiple window/tab handling by navigating to a practice page, clicking a button that opens new tabs, and verifying the new tabs are created by checking window handles.

Starting URL: https://www.hyrtutorials.com/p/window-handles-practice.html

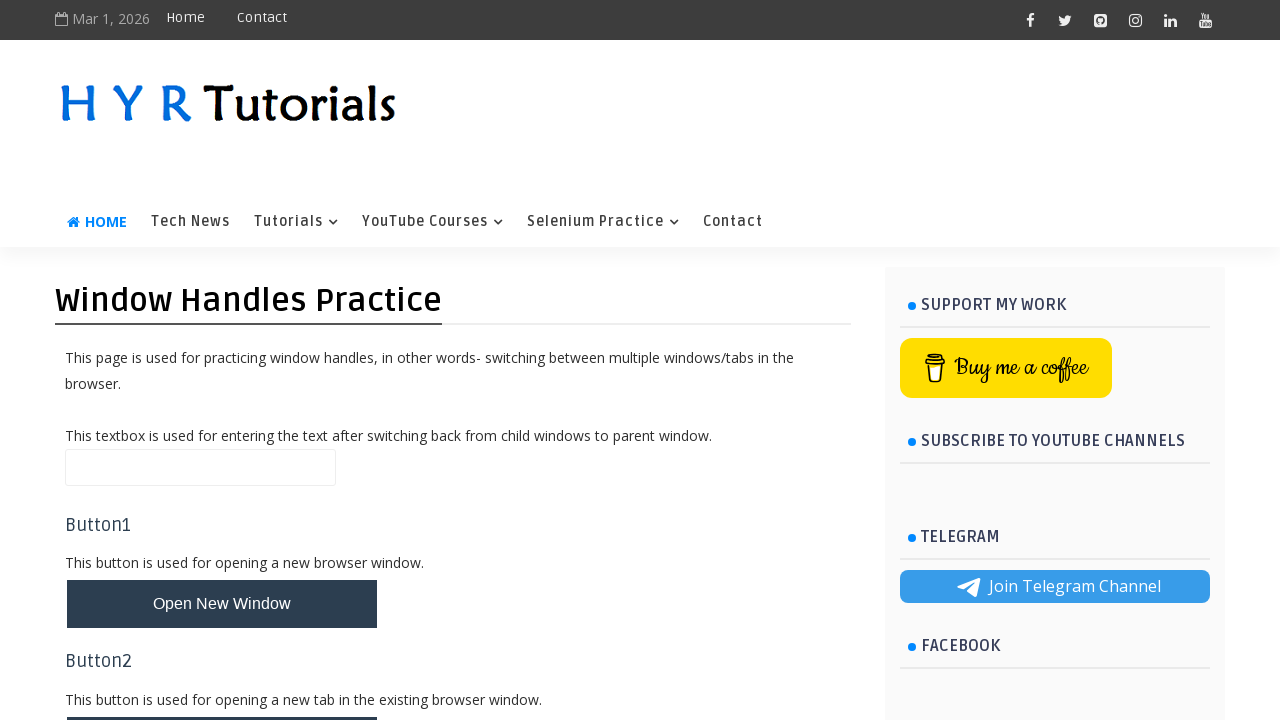

Clicked button to open new tabs at (222, 361) on #newTabsBtn
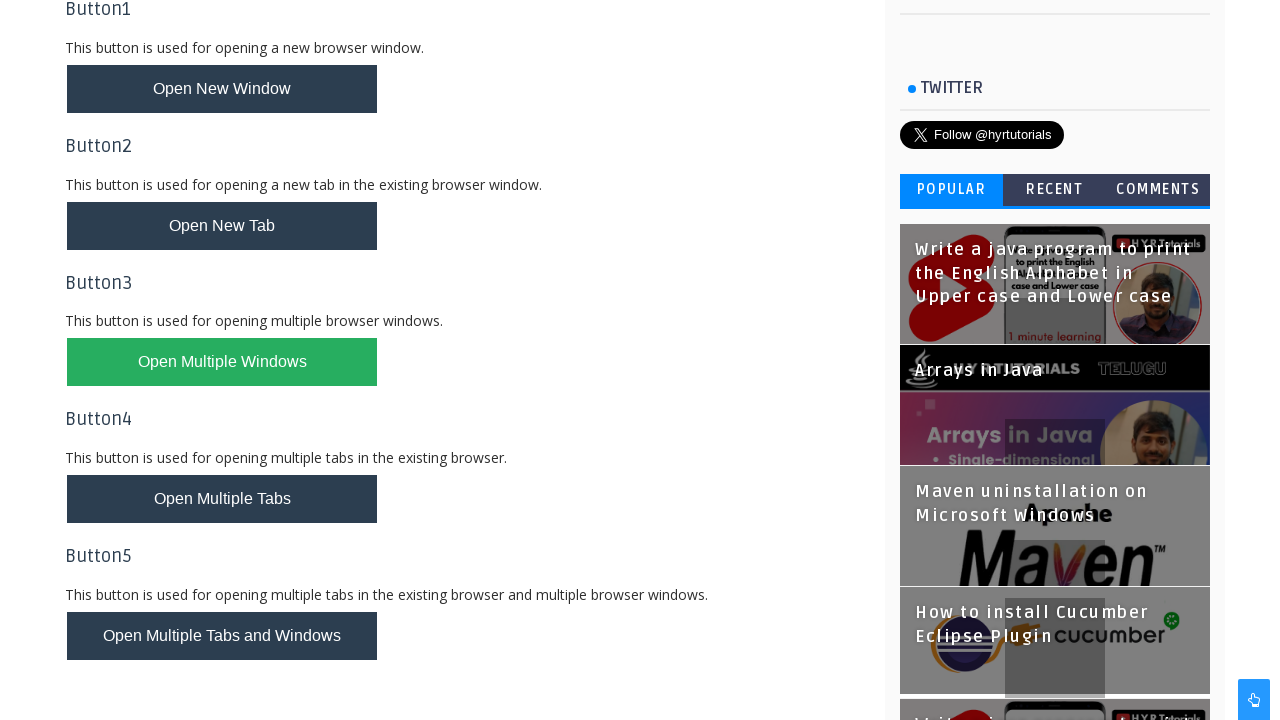

Waited for new tabs/windows to open
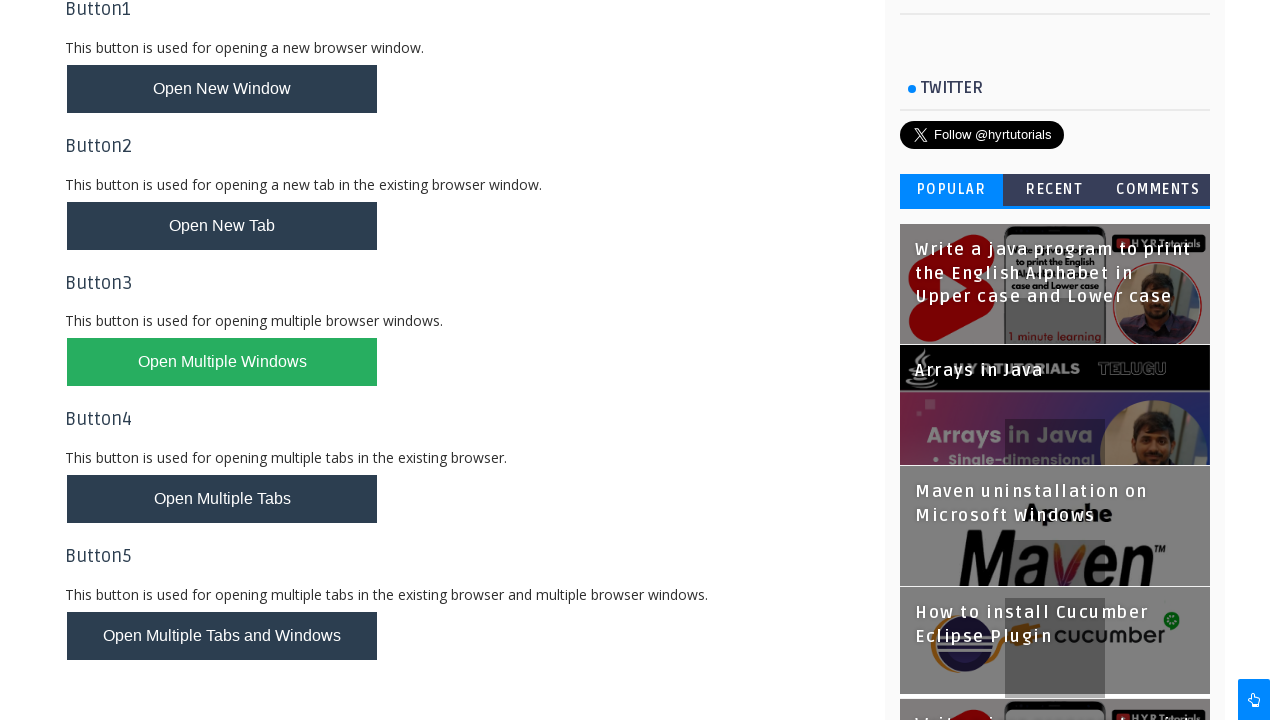

Retrieved all pages from context
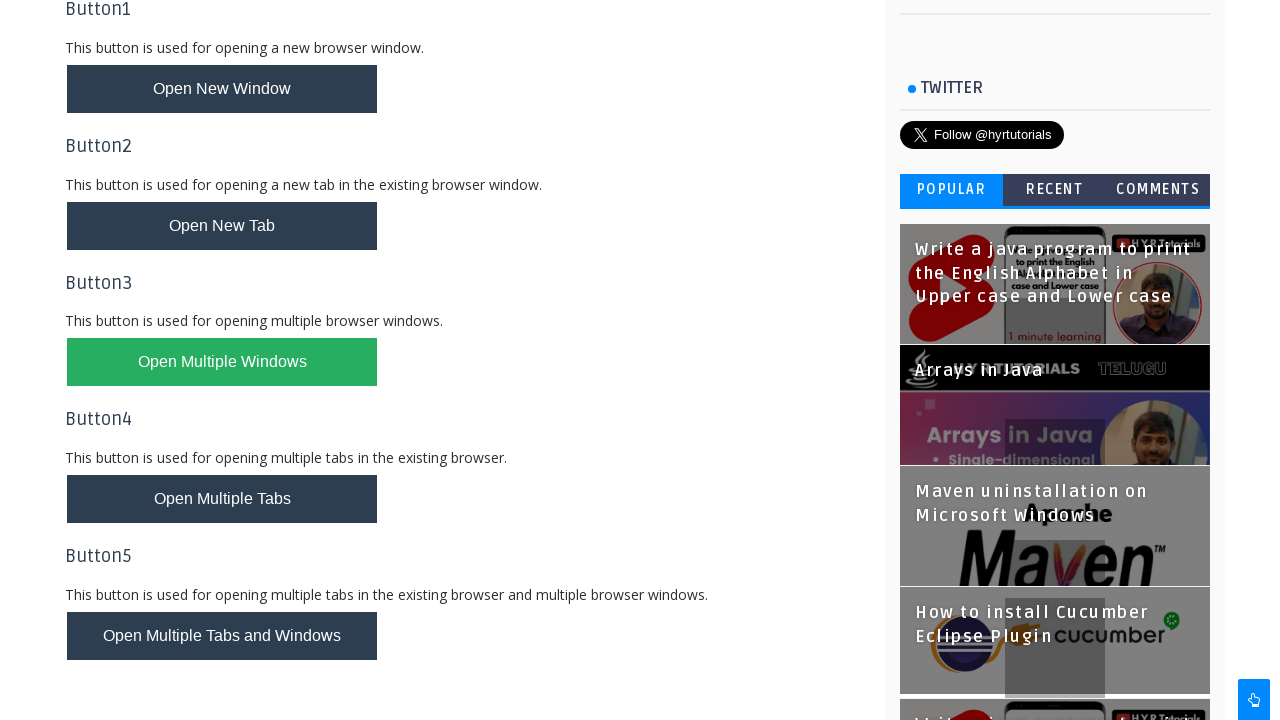

Verified parent window URL and total pages count: 3
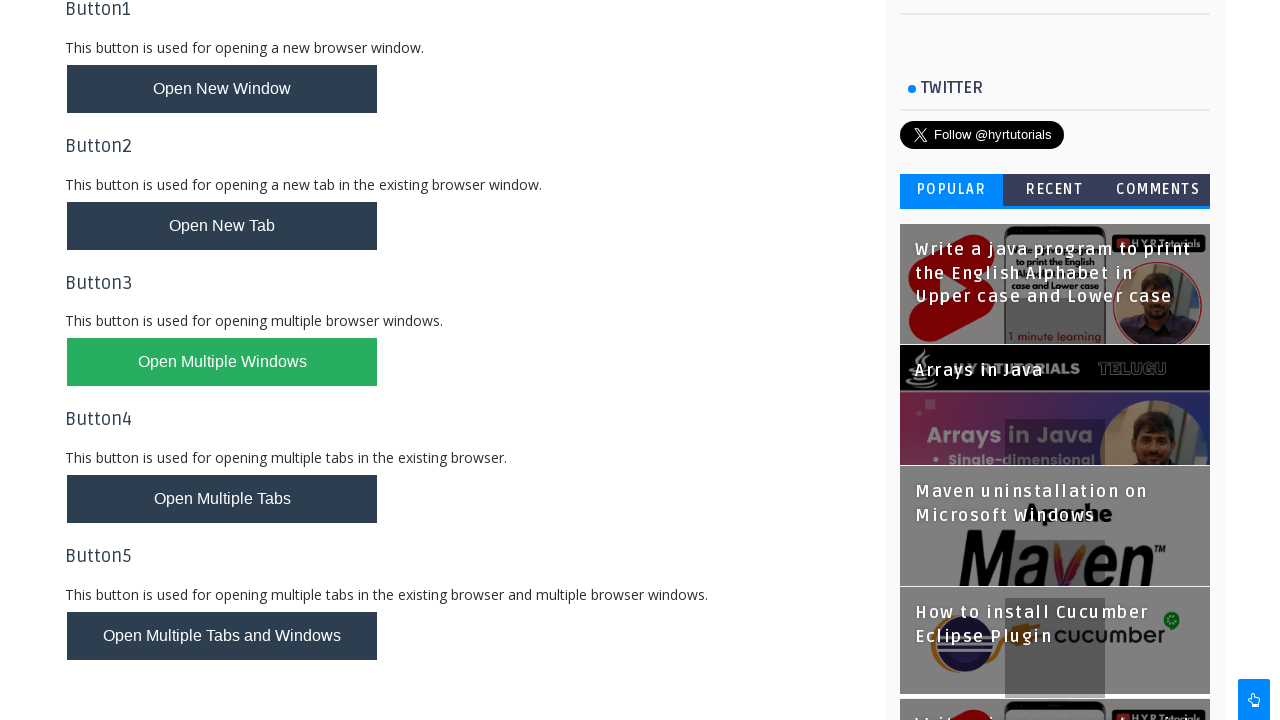

Verified page: Window Handles Practice - H Y R Tutorials - https://www.hyrtutorials.com/p/window-handles-practice.html
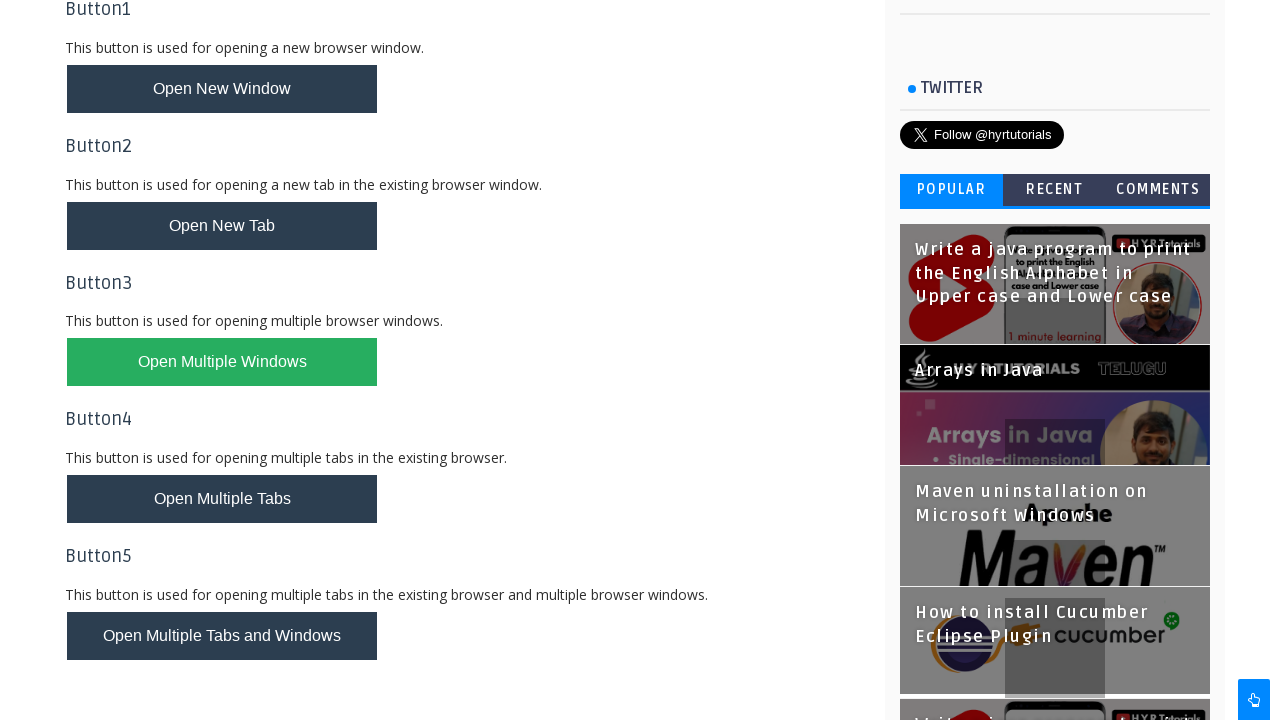

Verified page: Basic Controls - H Y R Tutorials - https://www.hyrtutorials.com/p/basic-controls.html
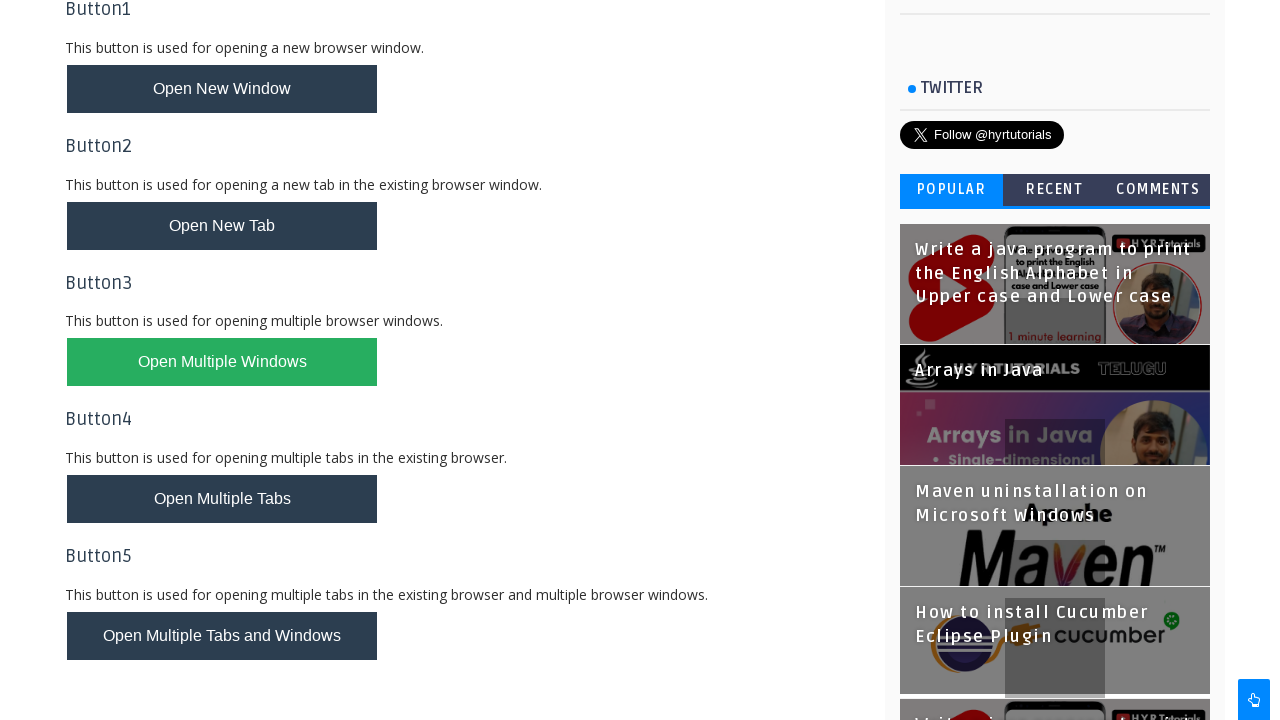

Verified page: AlertsDemo - H Y R Tutorials - https://www.hyrtutorials.com/p/alertsdemo.html
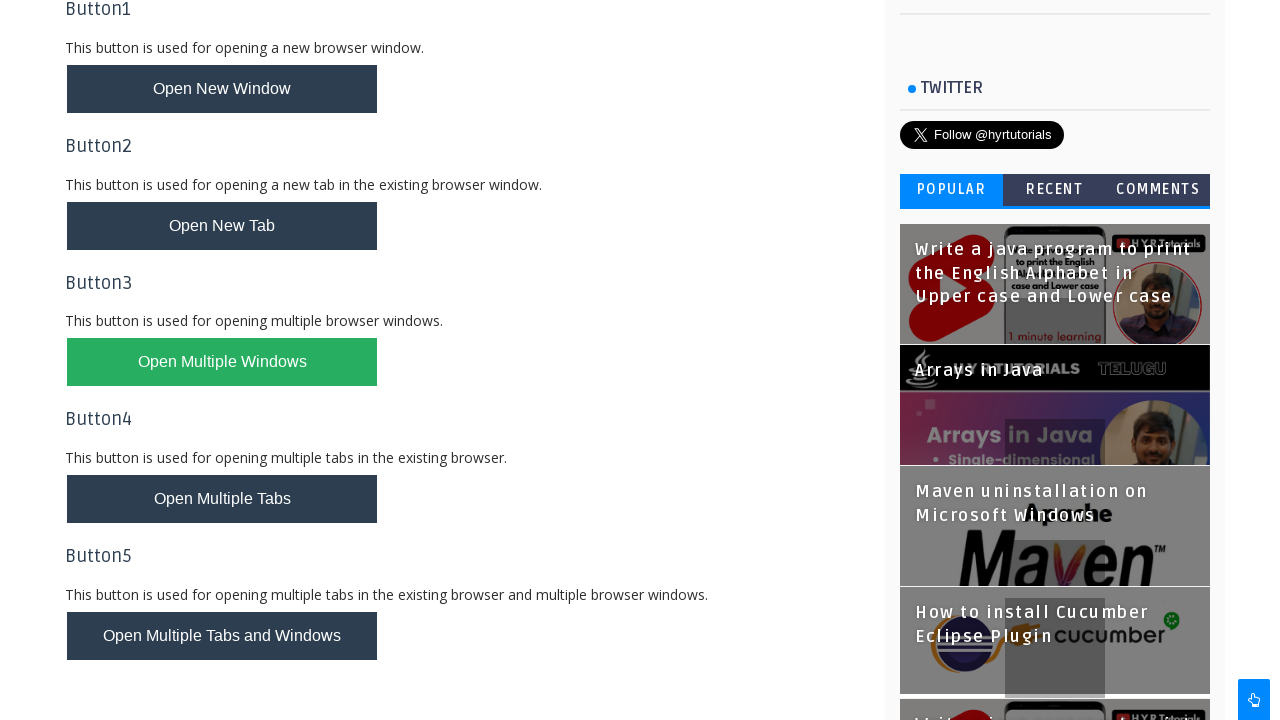

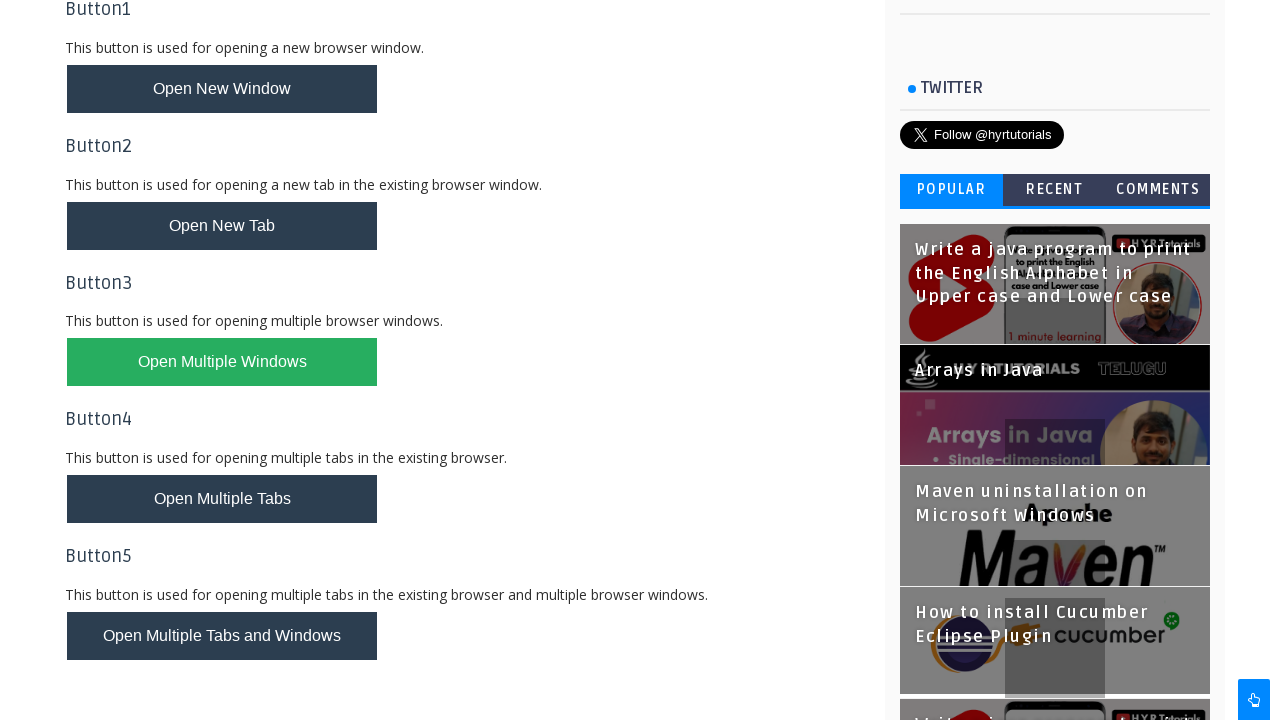